Tests radio button functionality by clicking the "Yes" radio button and verifying the success message displays "Yes"

Starting URL: https://demoqa.com/radio-button

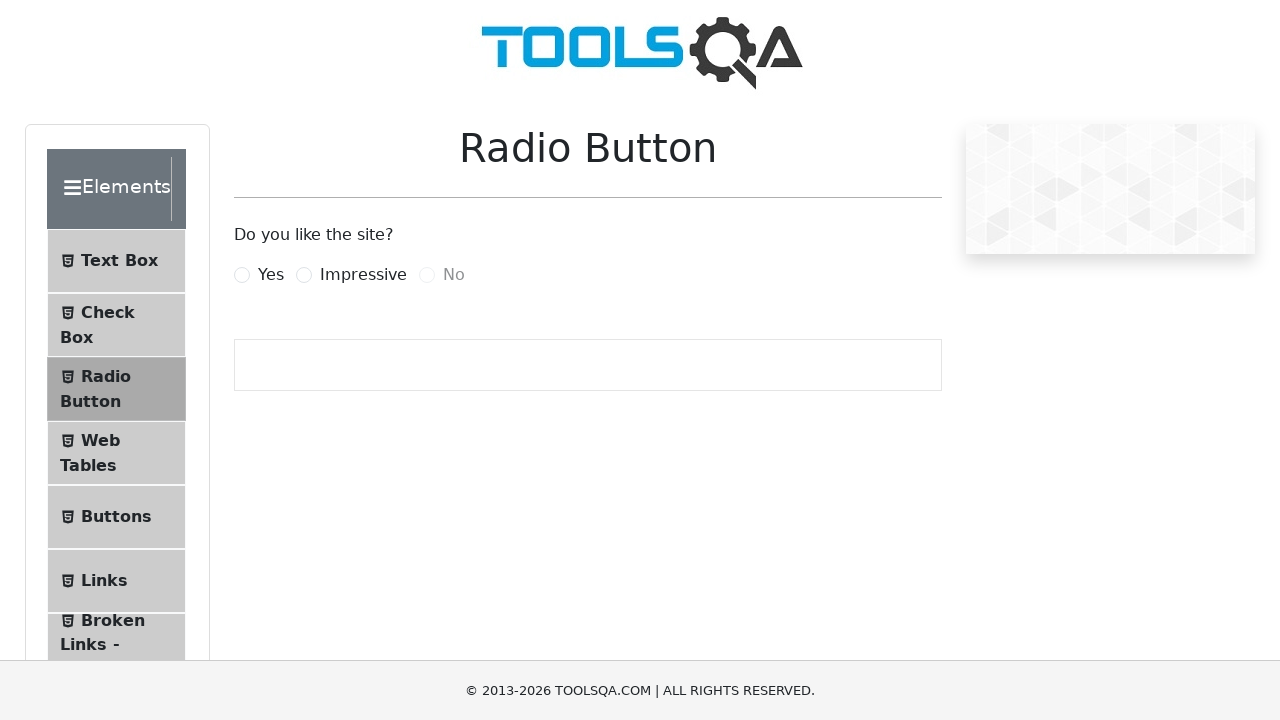

Clicked the 'Yes' radio button at (271, 275) on xpath=//input[@type='radio']/following-sibling::label[contains(., 'Yes')]
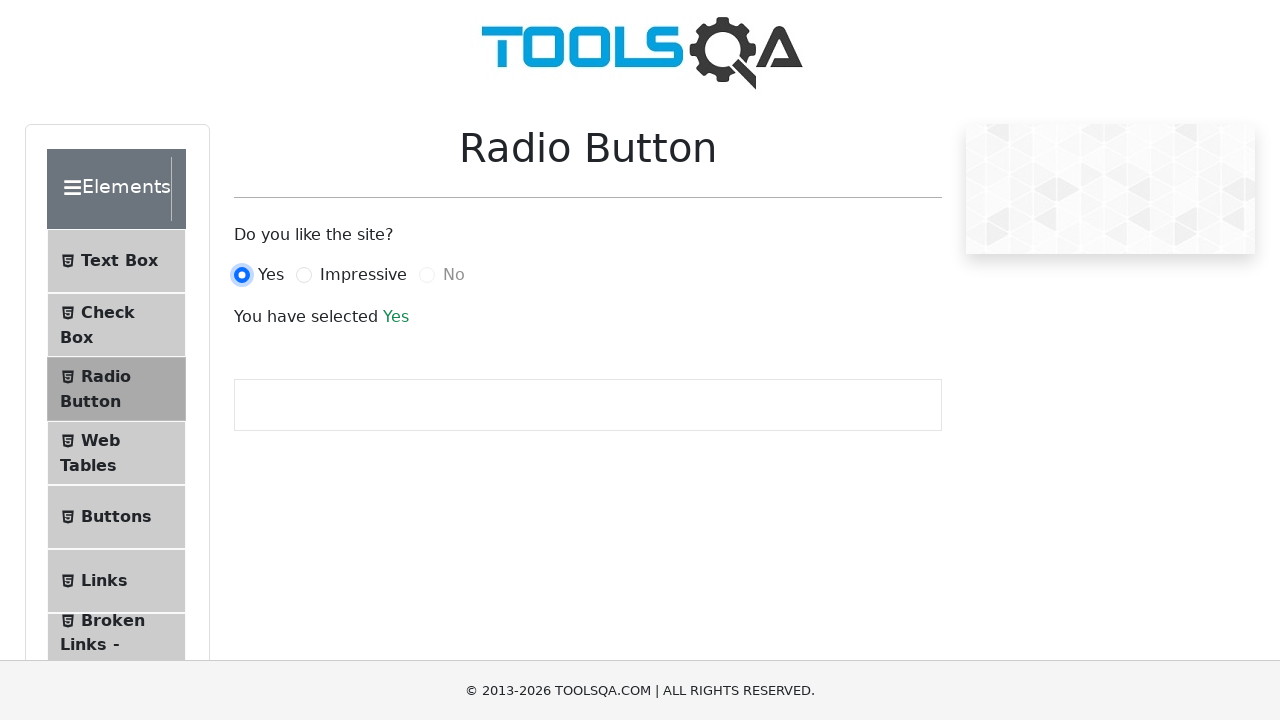

Success message appeared displaying 'Yes'
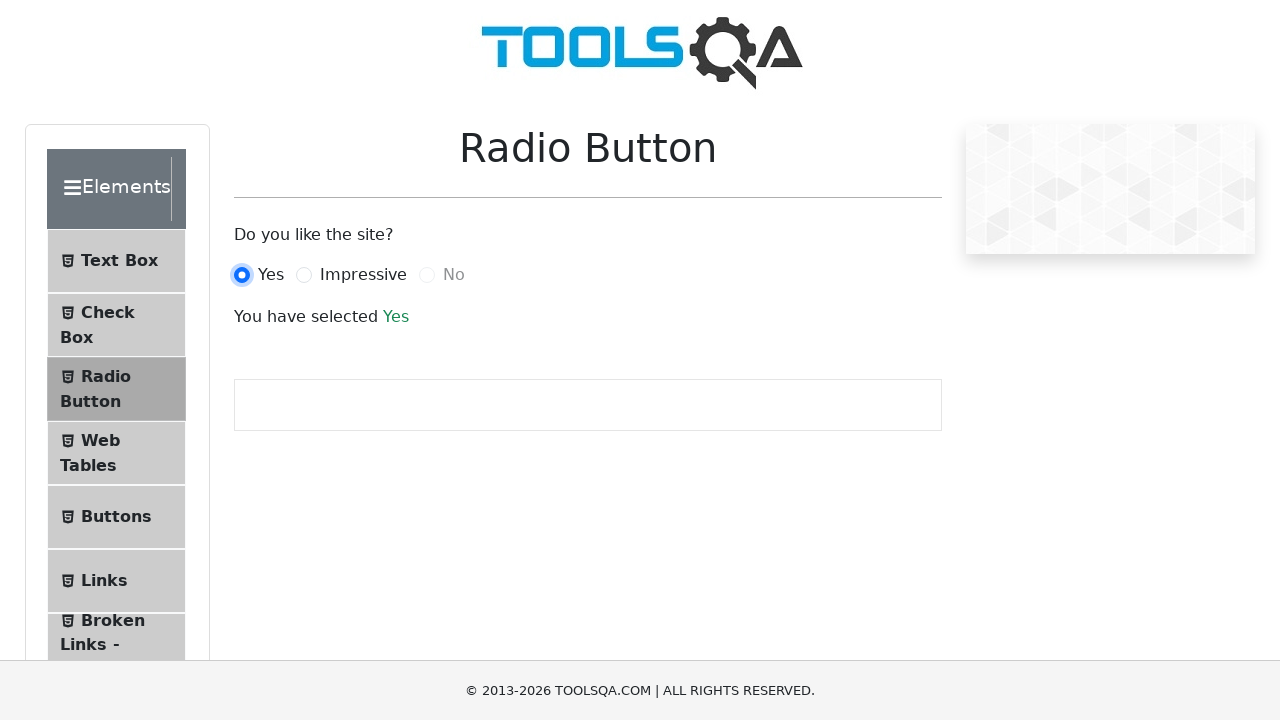

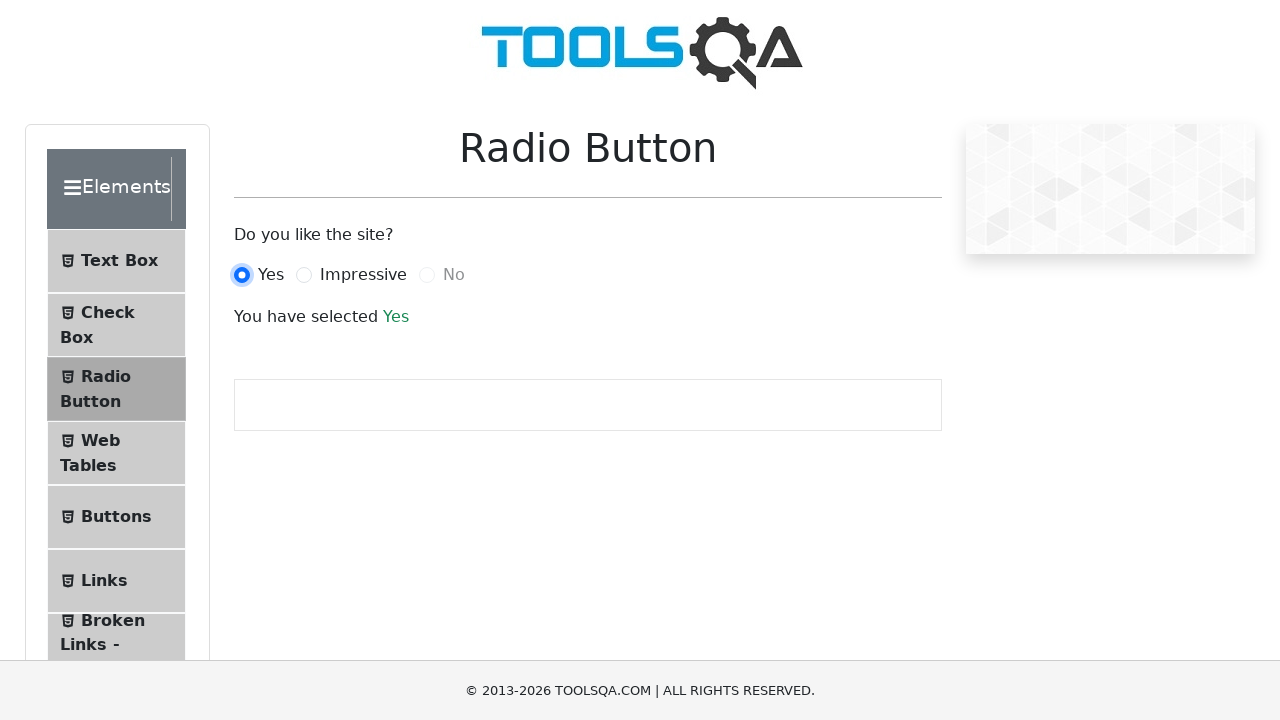